Verifies that the DemoBlaze product store page displays the categories section correctly, including the "CATEGORIES" title and the three category items: Phones, Laptops, and Monitors.

Starting URL: https://www.demoblaze.com/

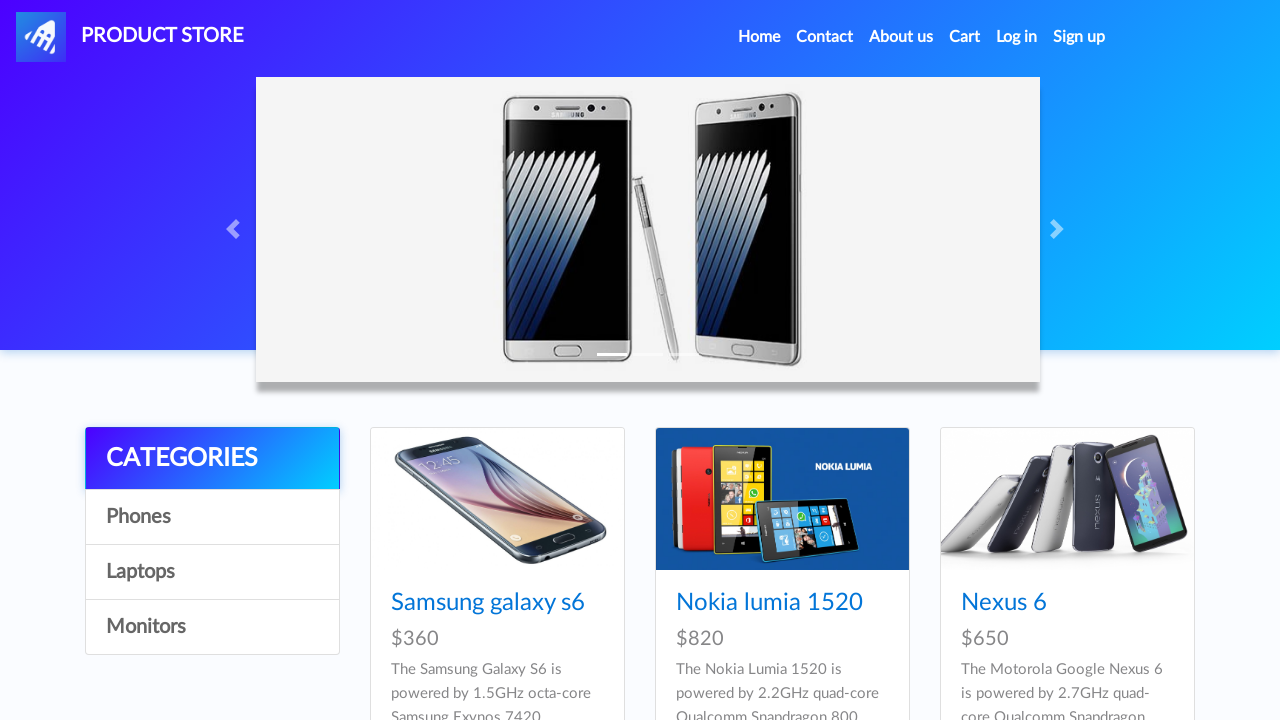

Waited for Categories section (#itemc) to be present in the DOM
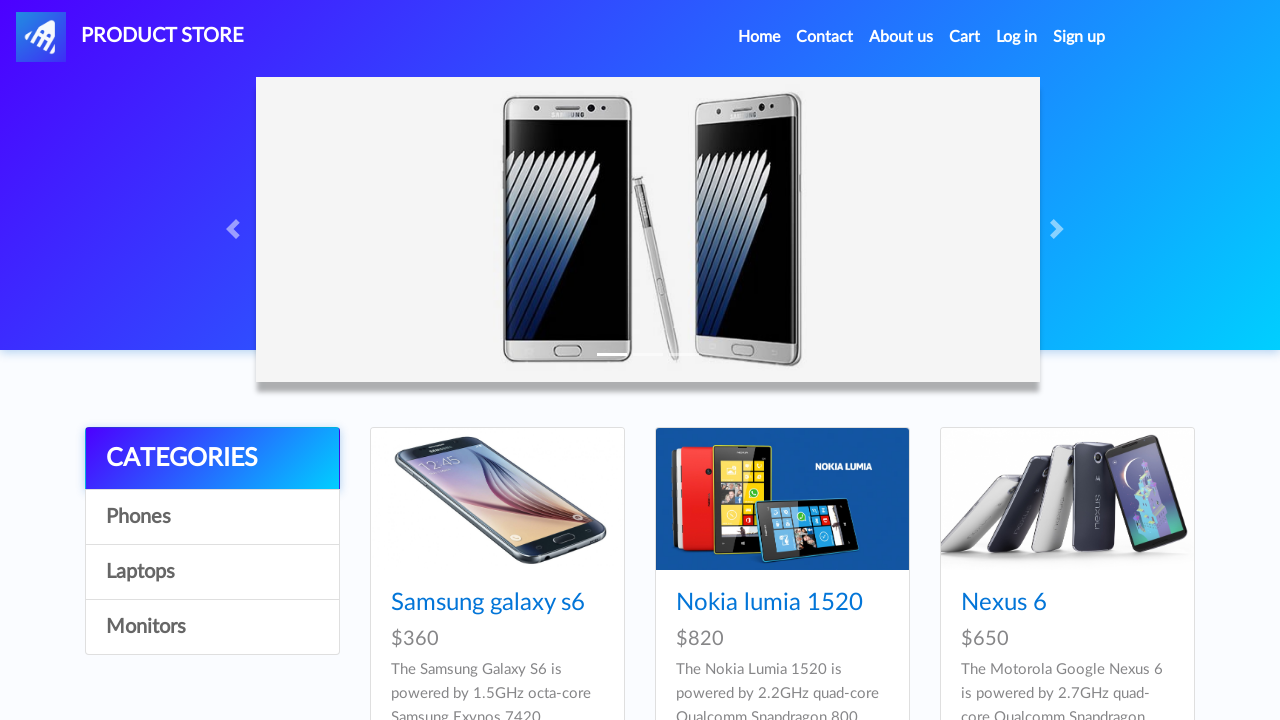

Located the CATEGORIES title element (#cat)
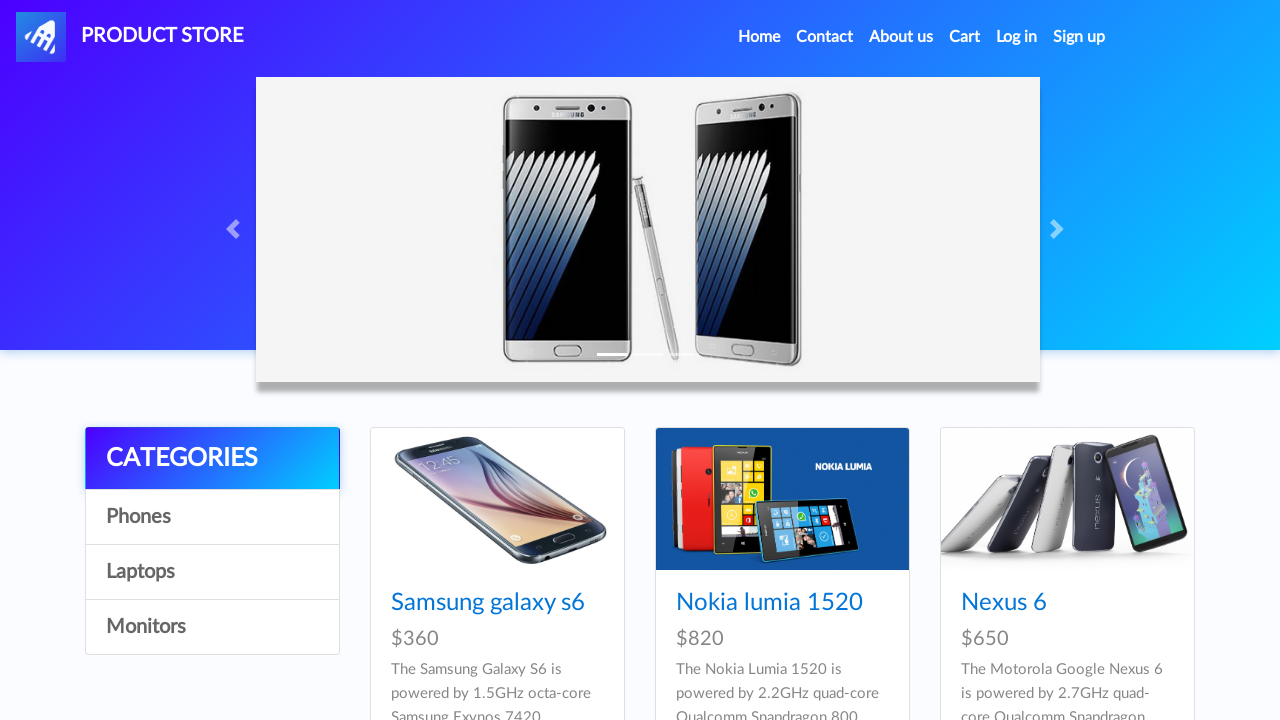

Waited for CATEGORIES title to become visible
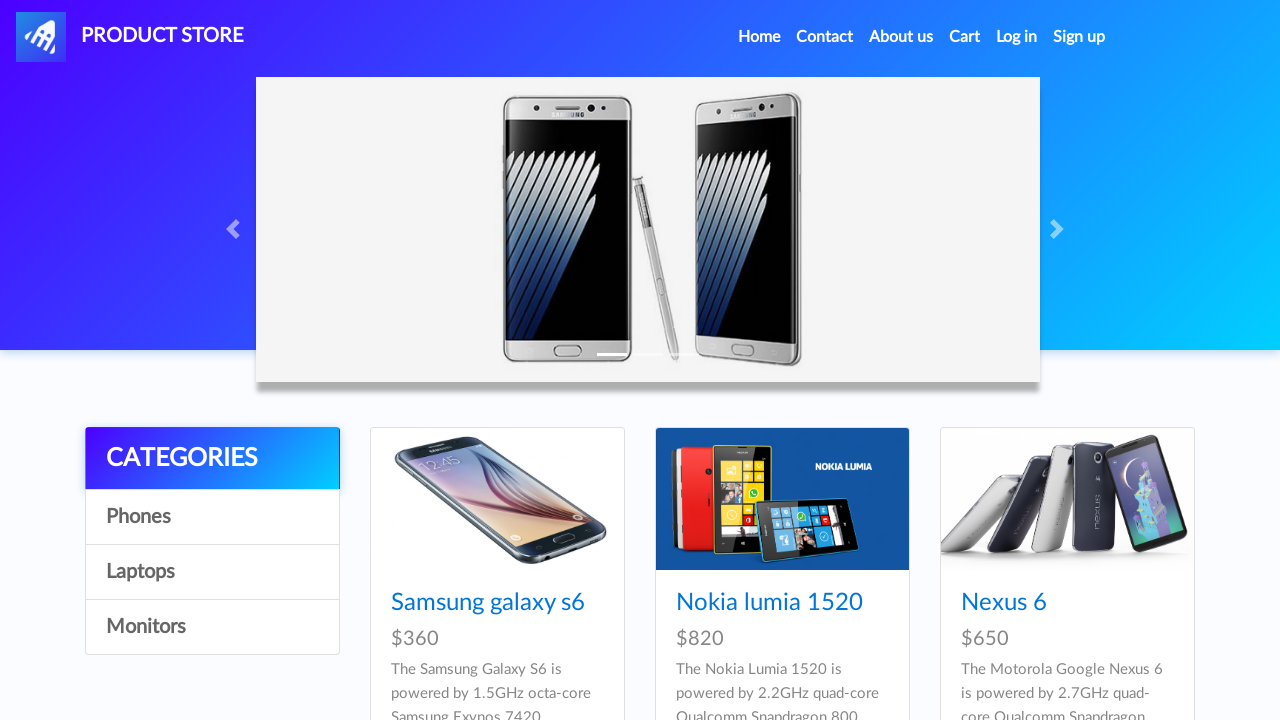

Verified that CATEGORIES title is visible
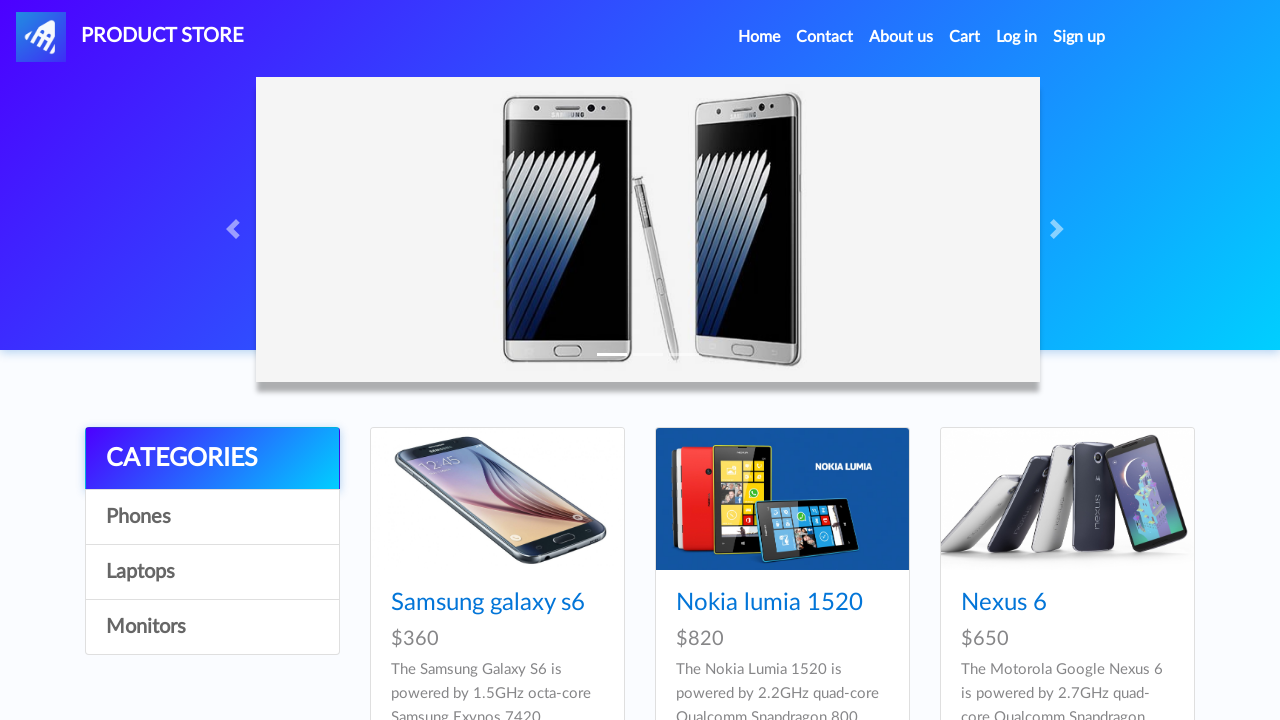

Located the Phones category element
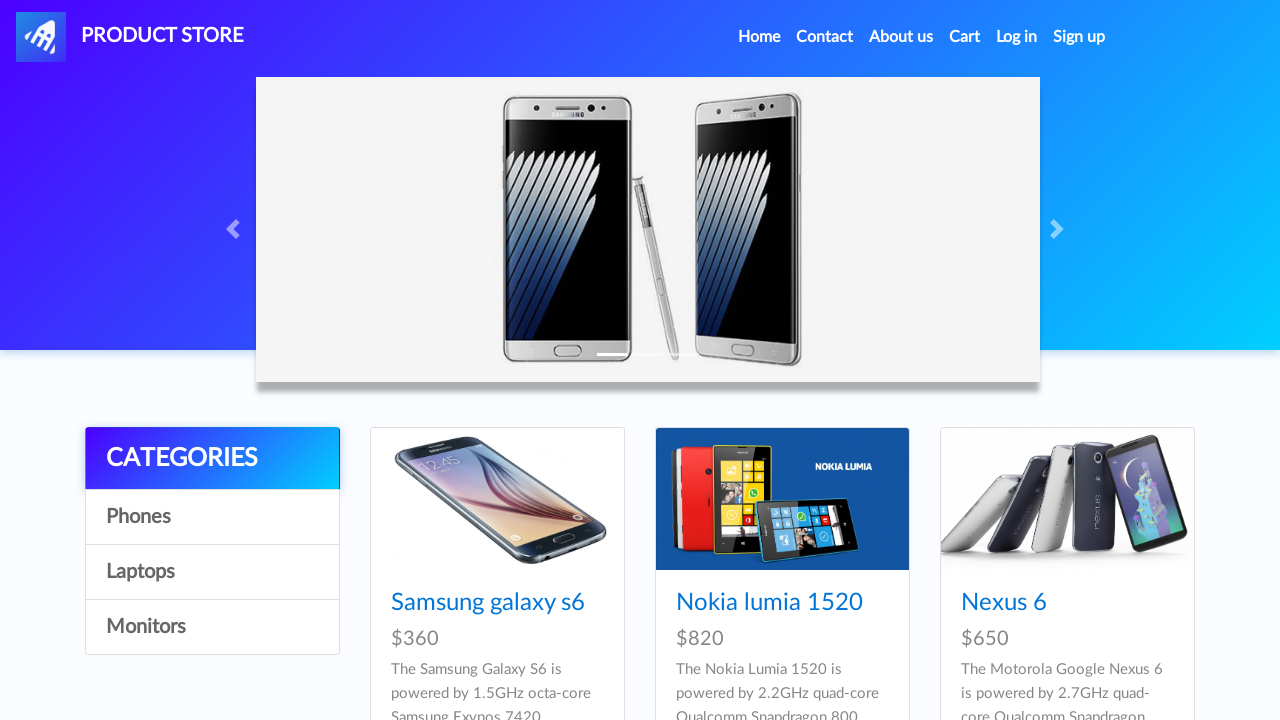

Waited for Phones category to become visible
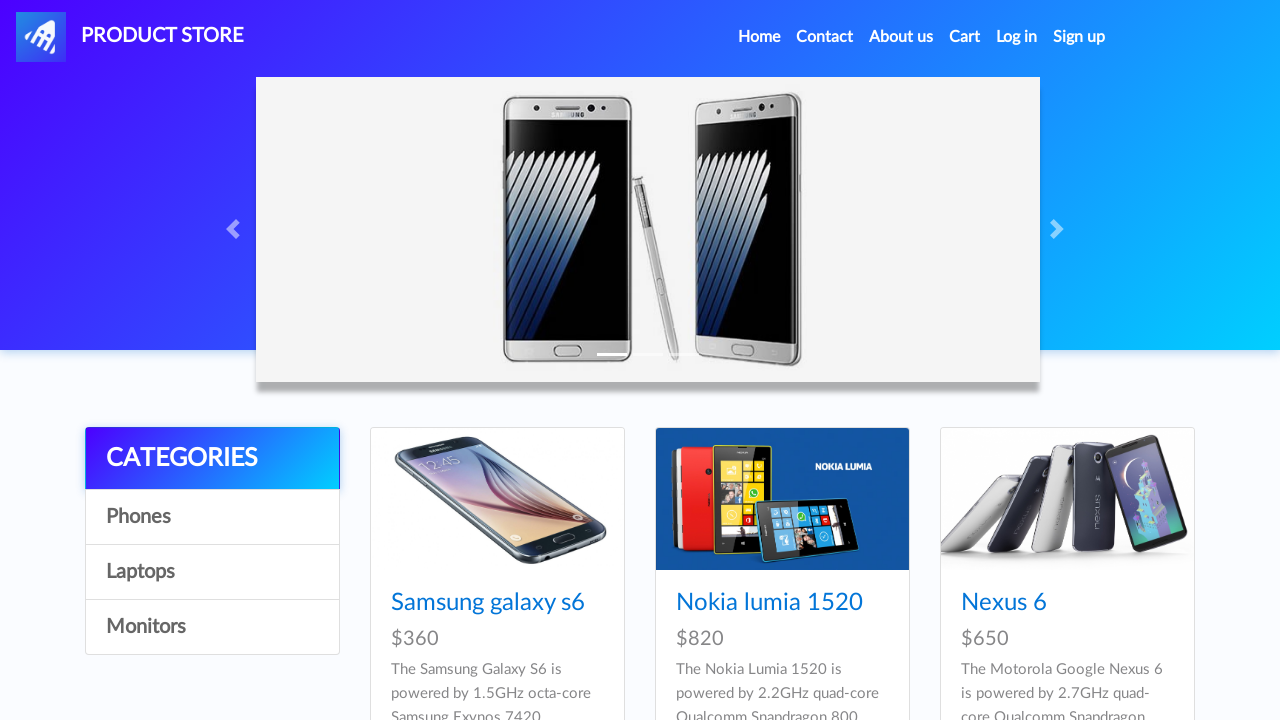

Verified that Phones category is visible
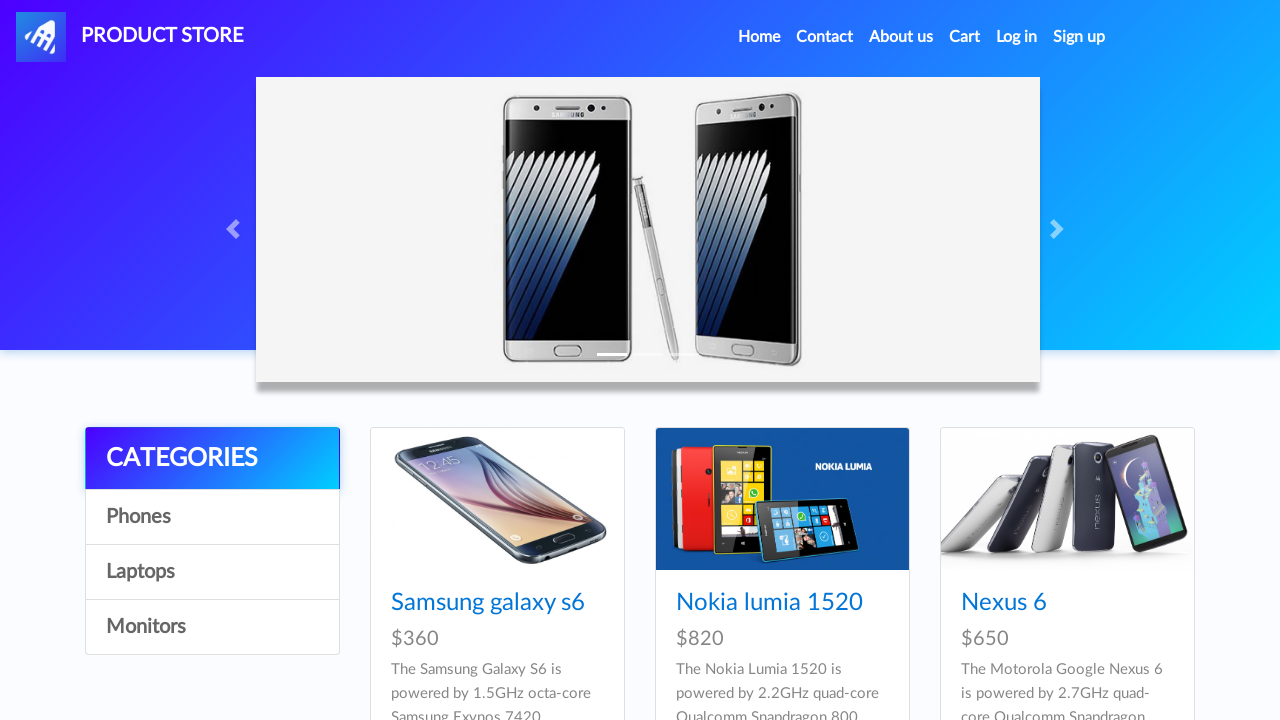

Verified that Phones category text content is correct
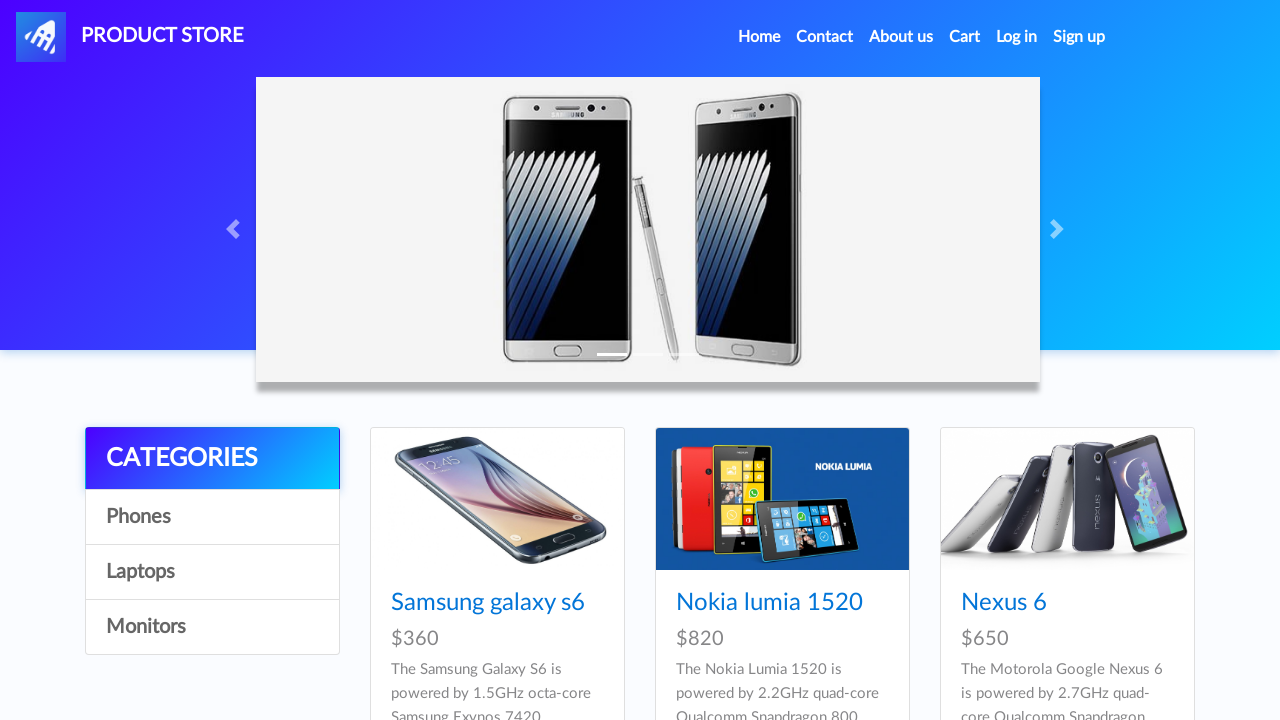

Located the Laptops category element
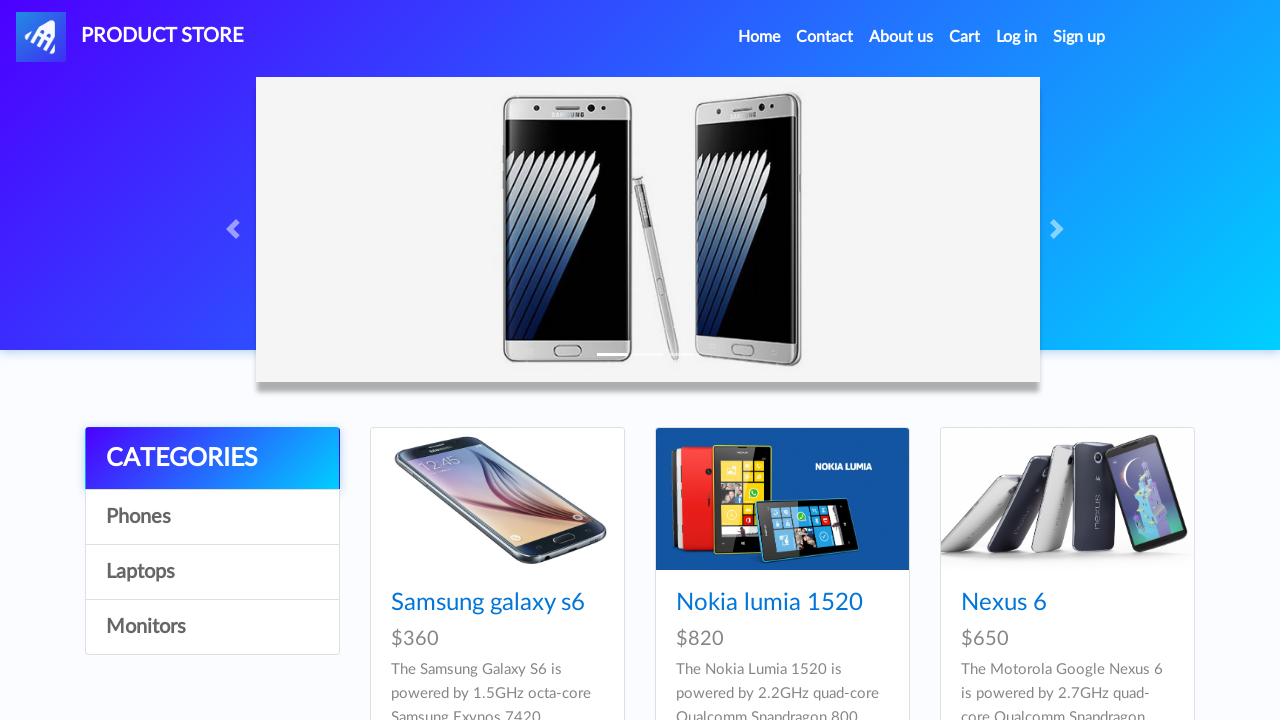

Waited for Laptops category to become visible
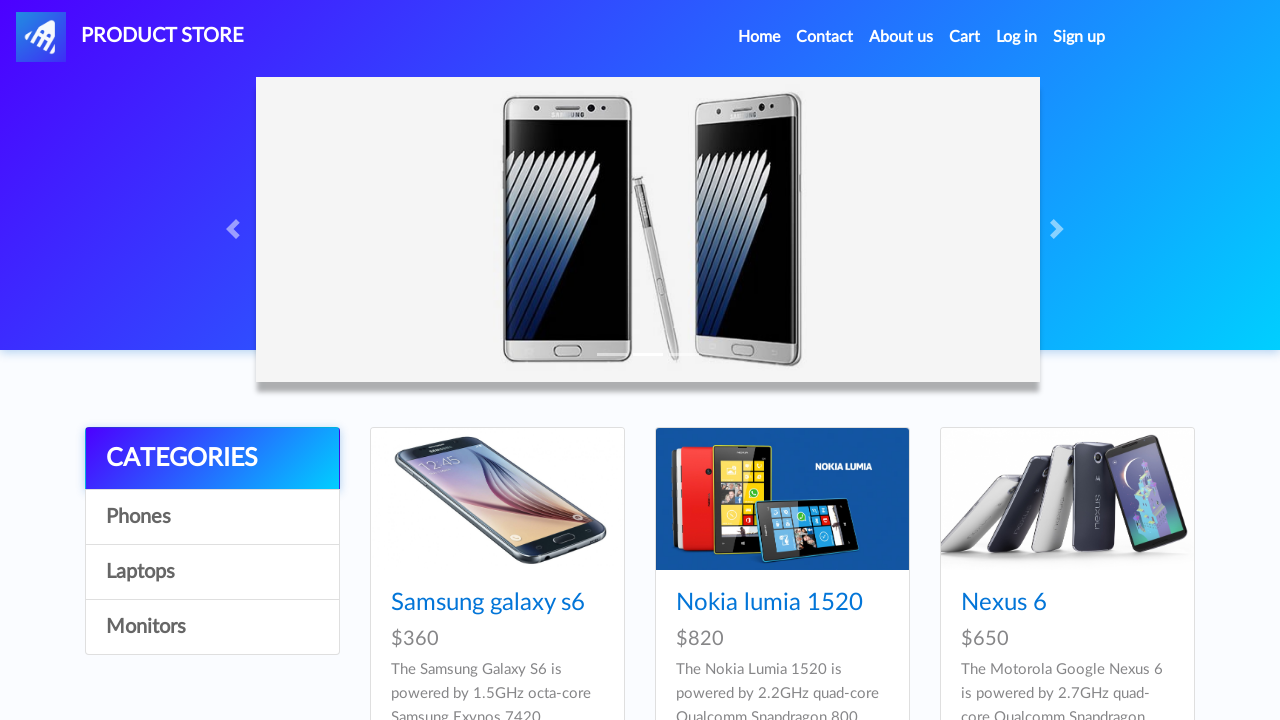

Verified that Laptops category is visible
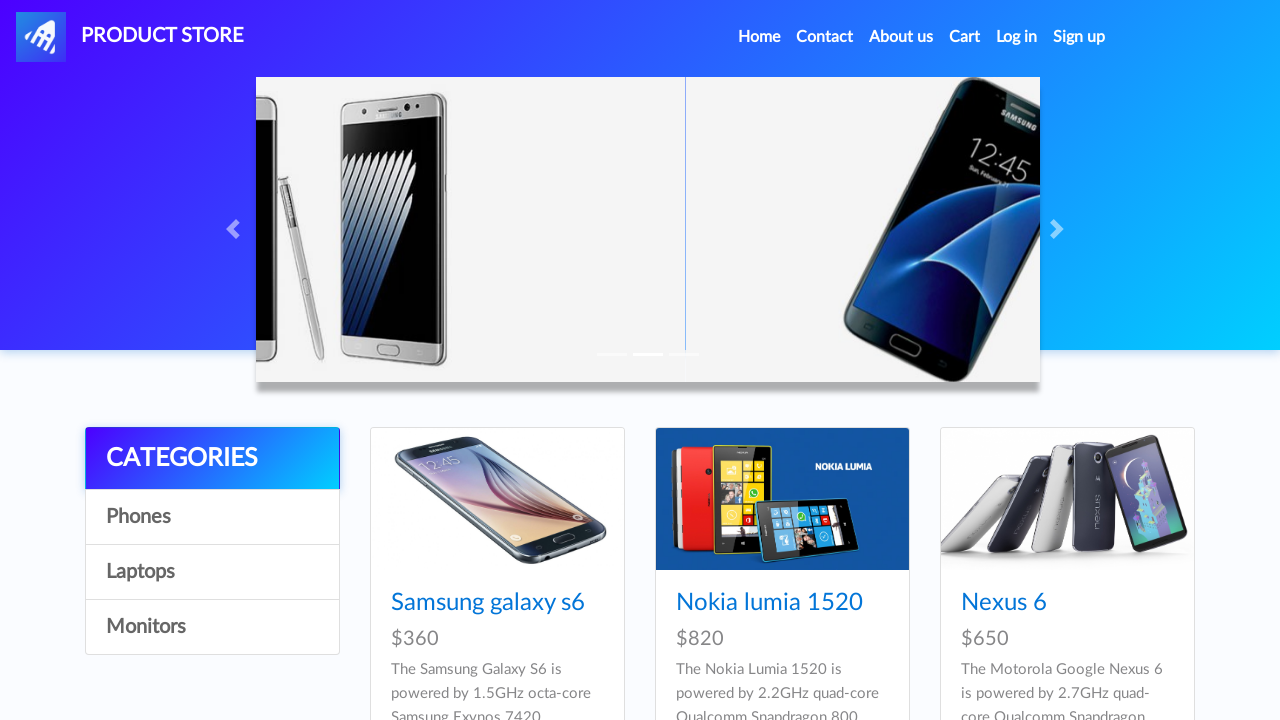

Verified that Laptops category text content is correct
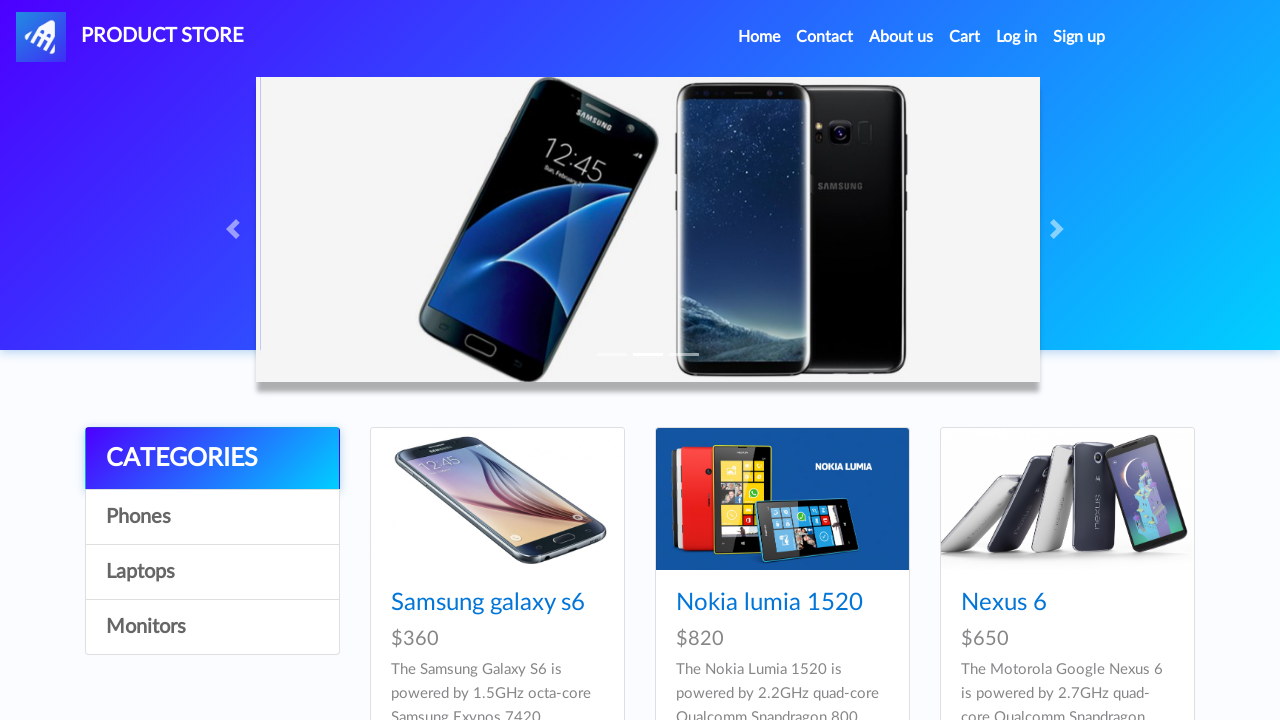

Located the Monitors category element
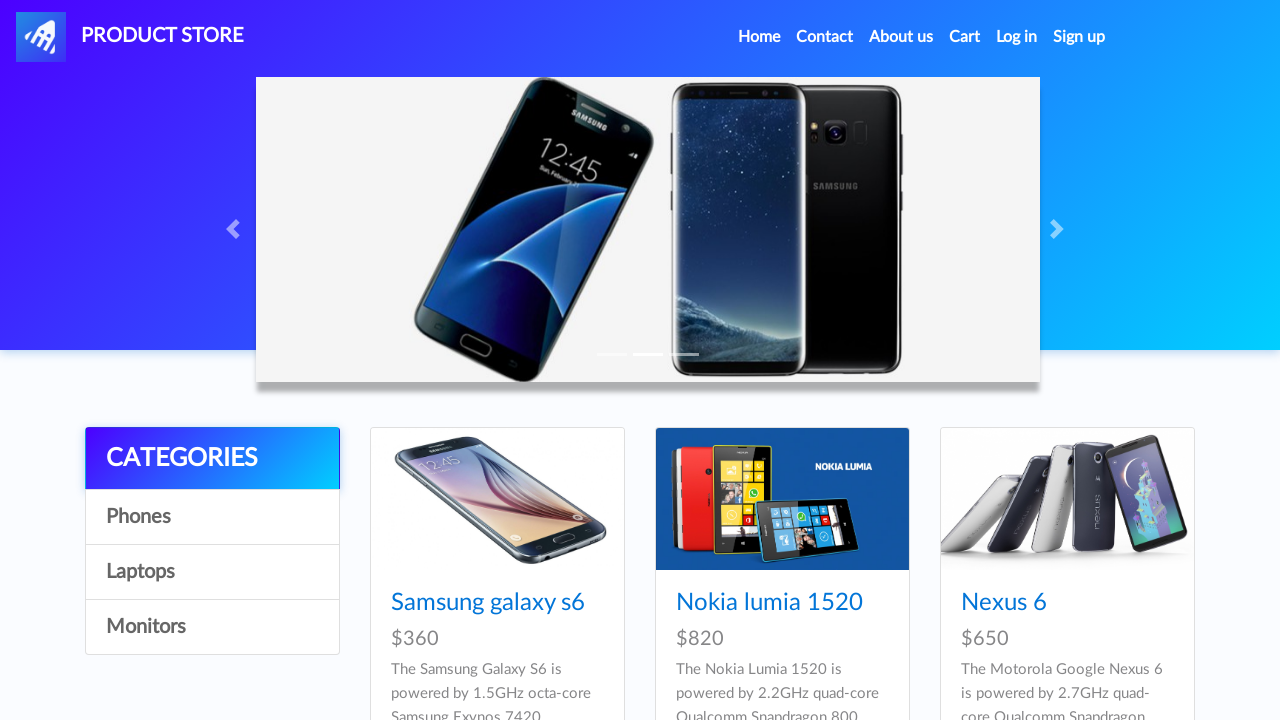

Waited for Monitors category to become visible
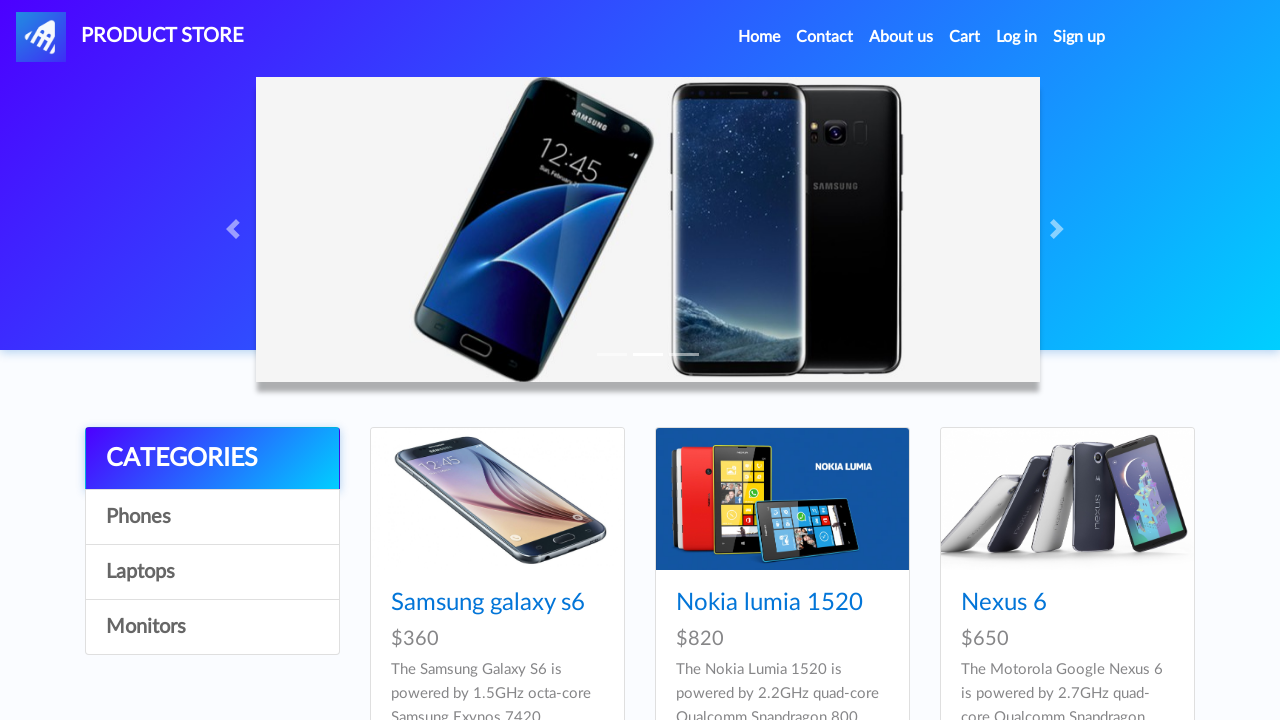

Verified that Monitors category is visible
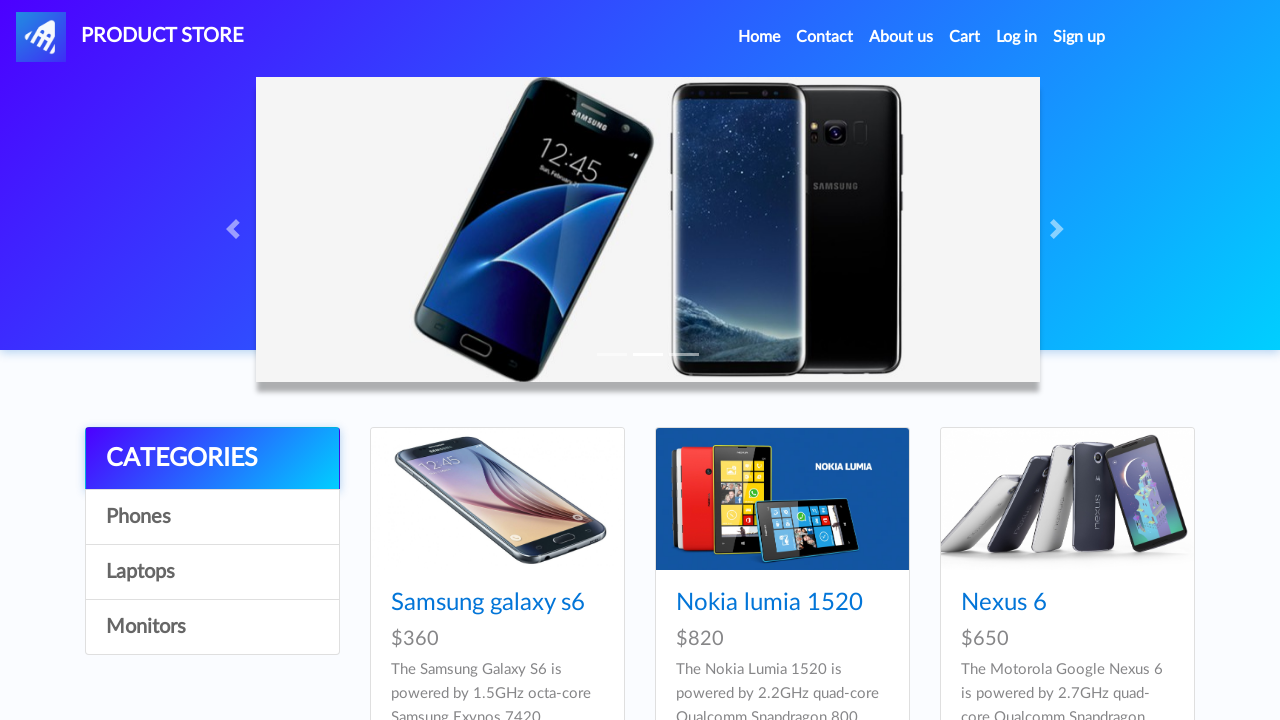

Verified that Monitors category text content is correct
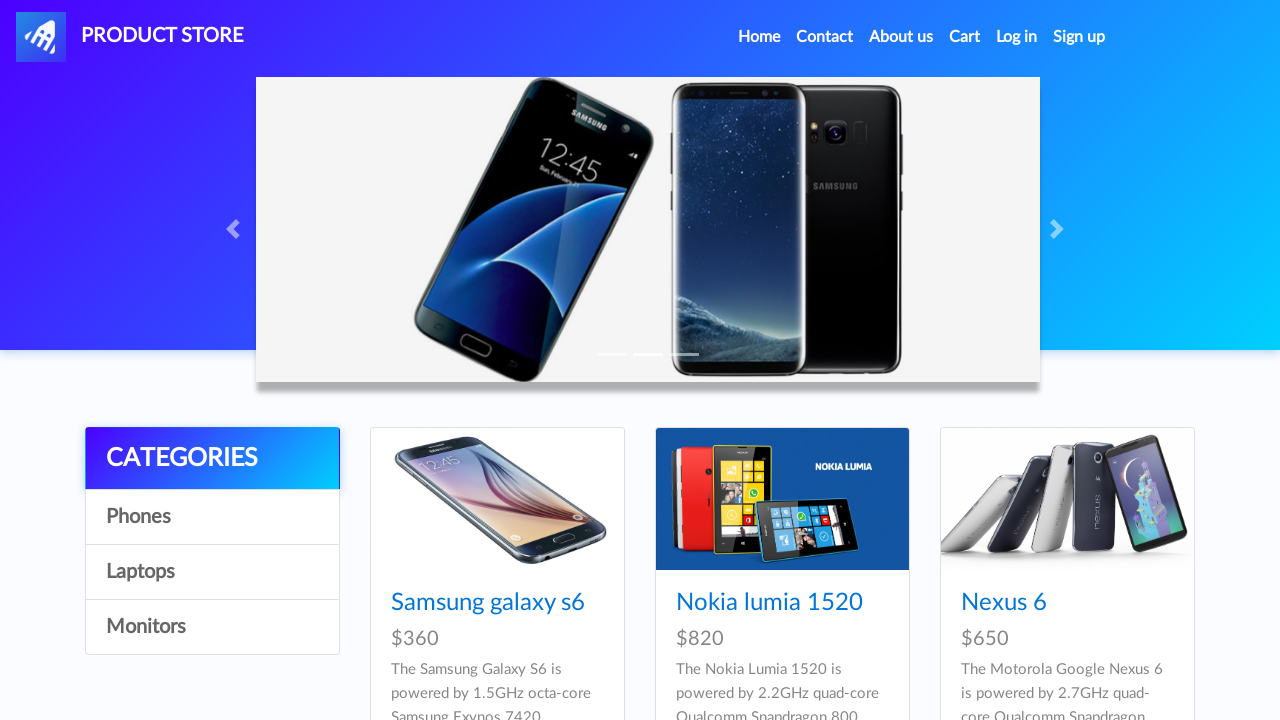

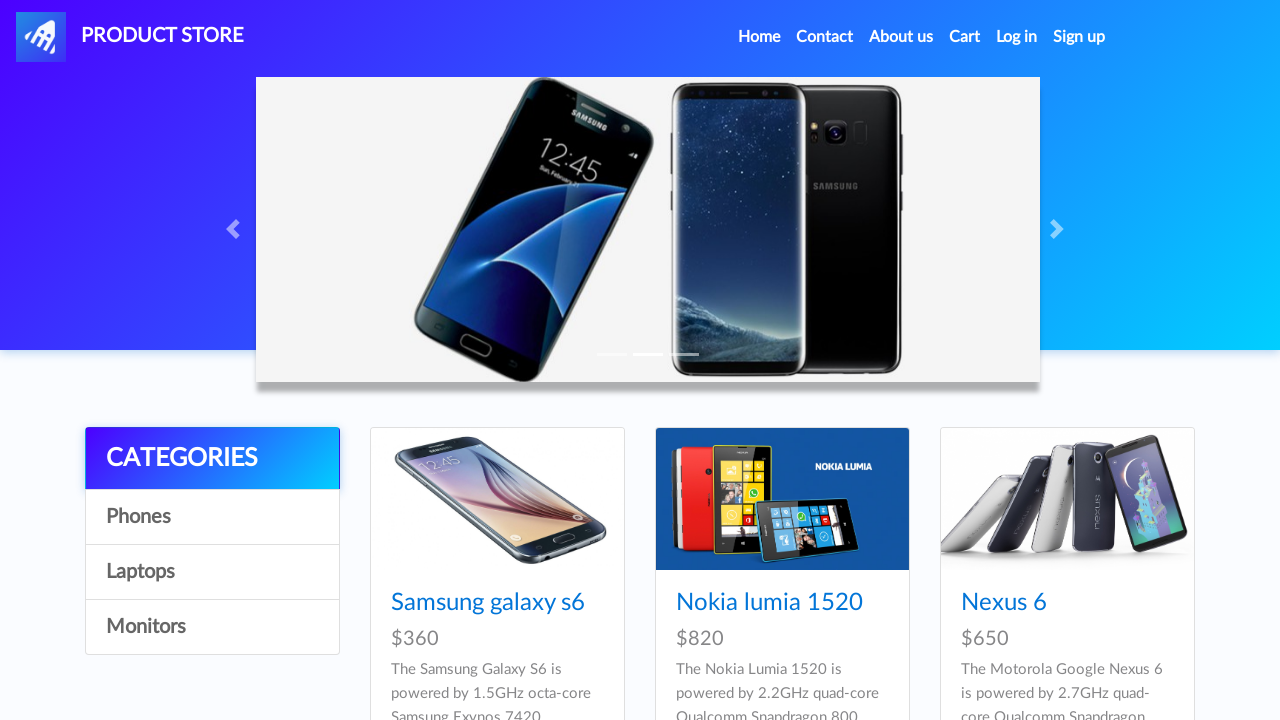